Tests form validation by submitting empty registration and contact forms

Starting URL: https://parabank.parasoft.com/parabank/register.htm

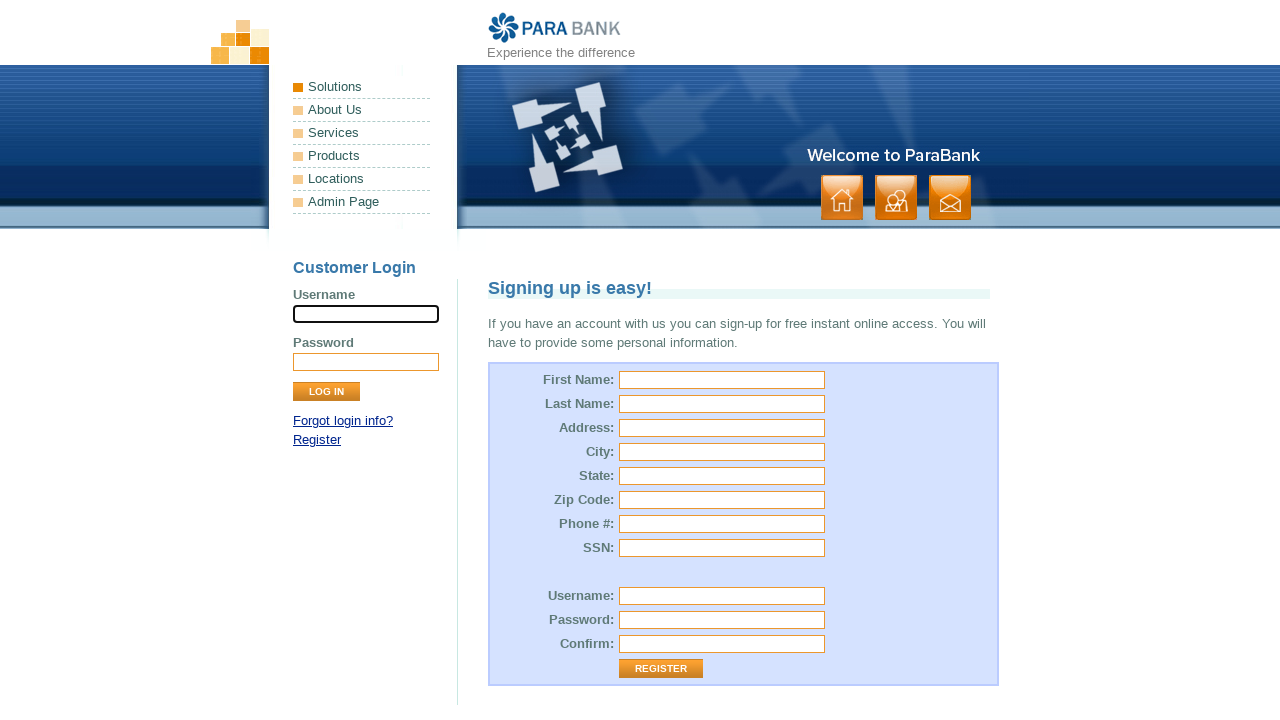

Clicked Register button without filling in the form to test validation at (661, 669) on input[value='Register']
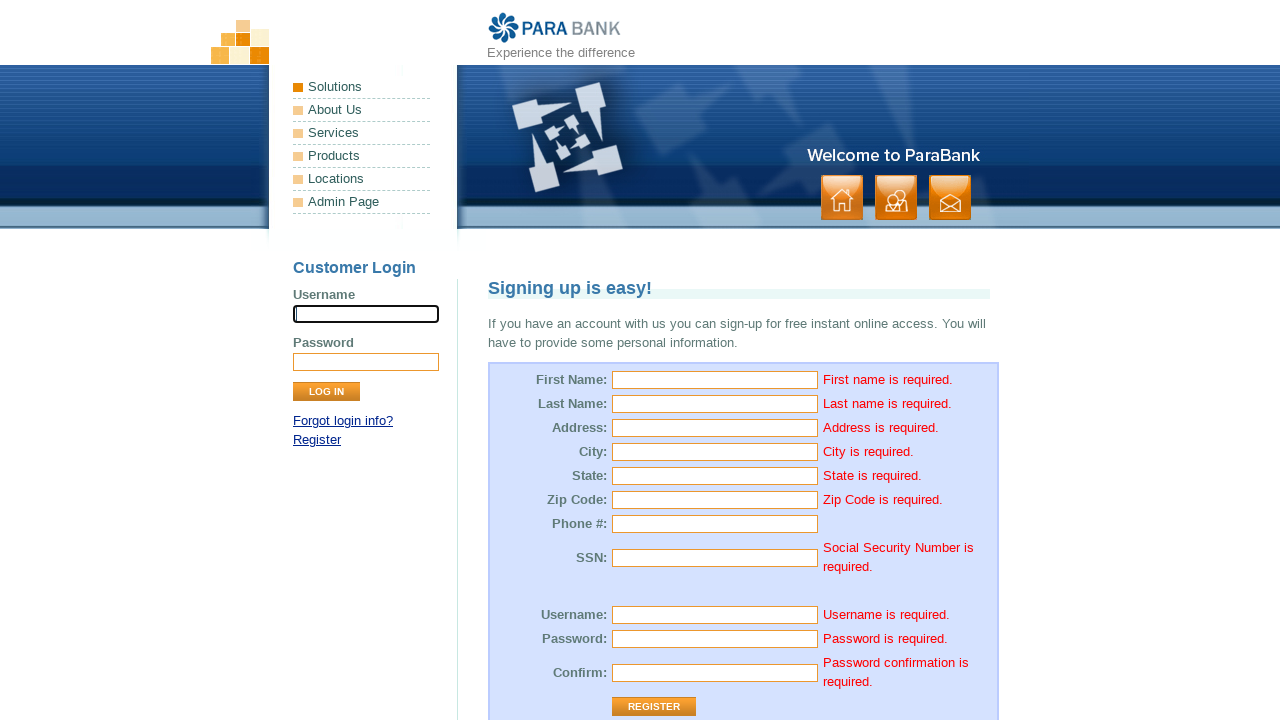

Waited 1 second for validation response on registration form
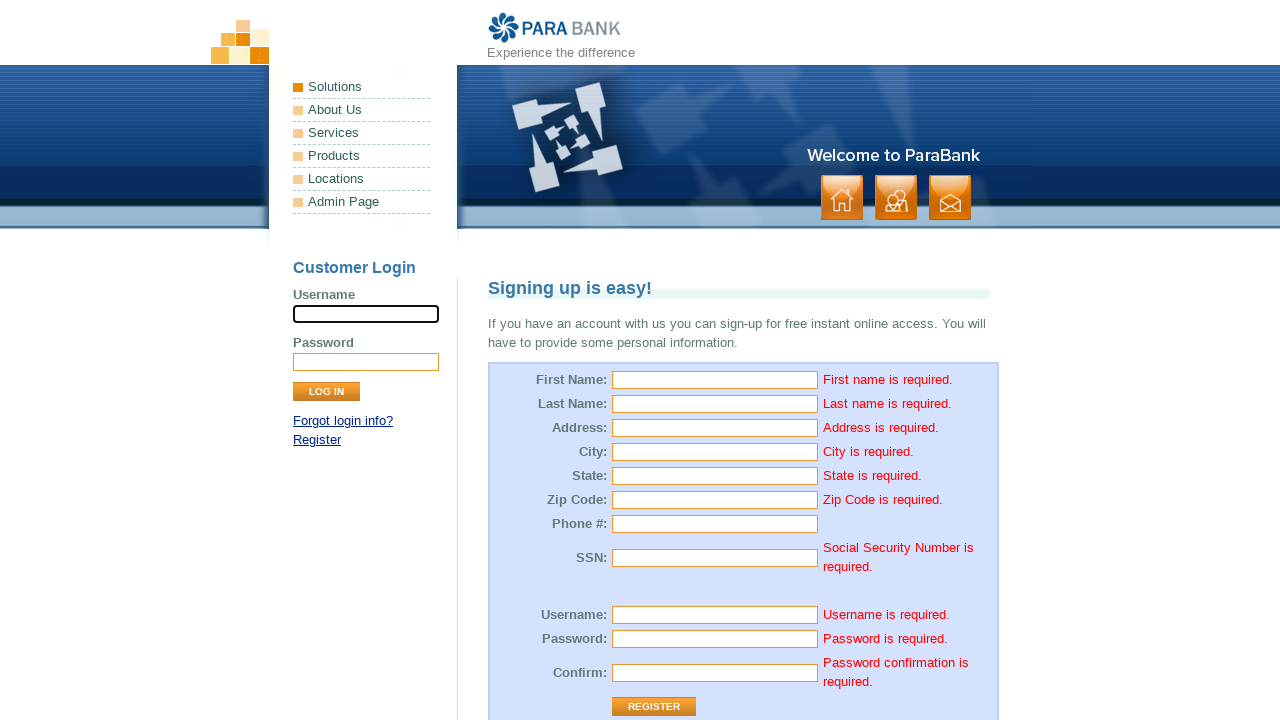

Navigated to contact form page
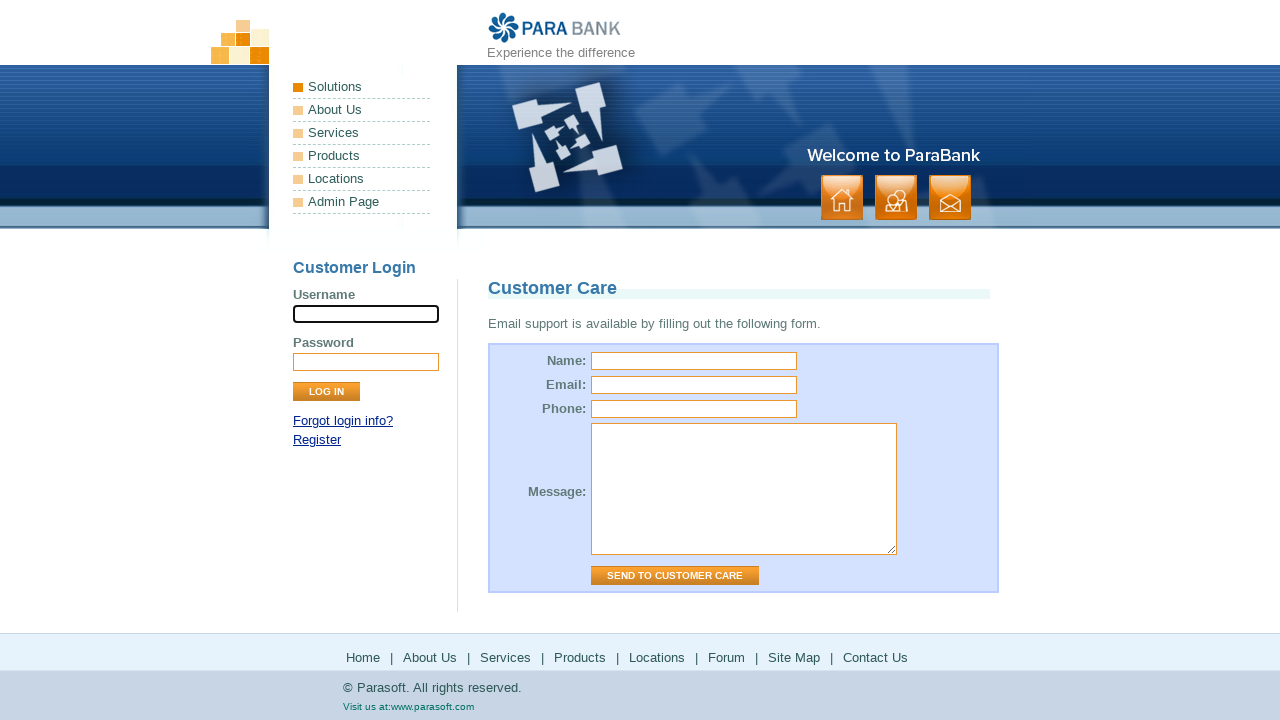

Clicked Send to Customer Care button without filling in the form to test validation at (675, 576) on input[value='Send to Customer Care']
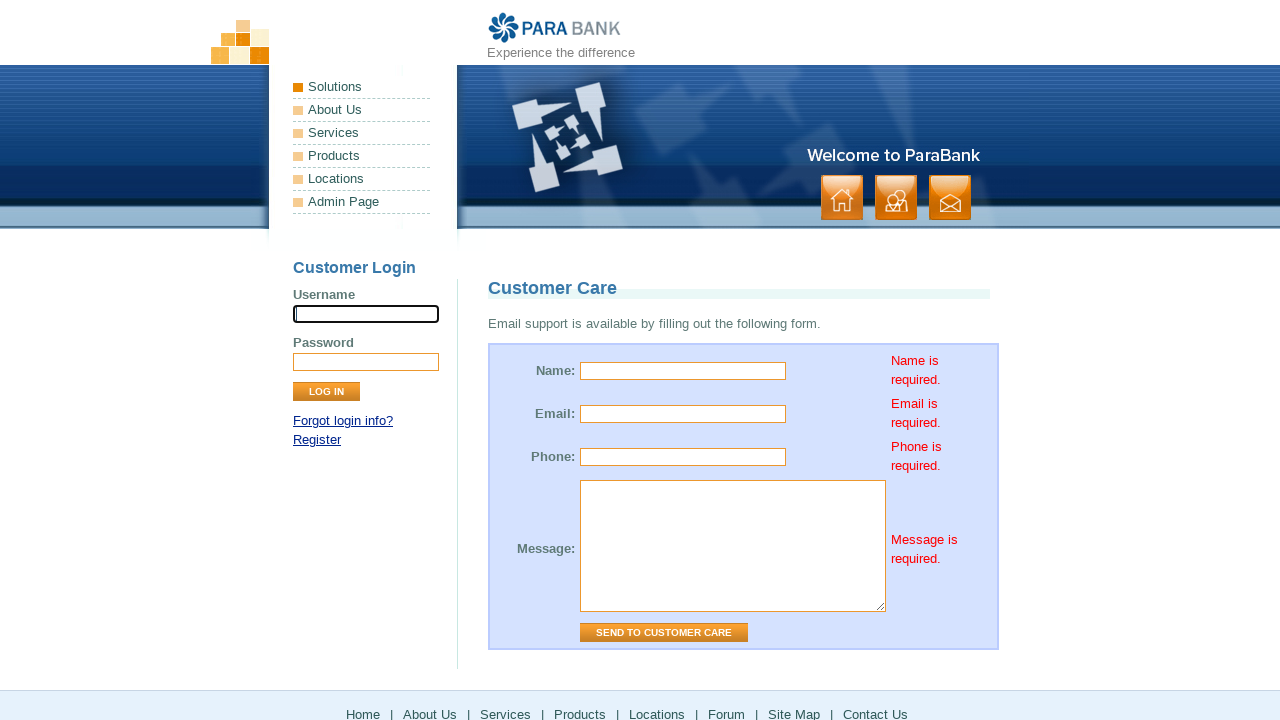

Waited 1 second for validation response on contact form
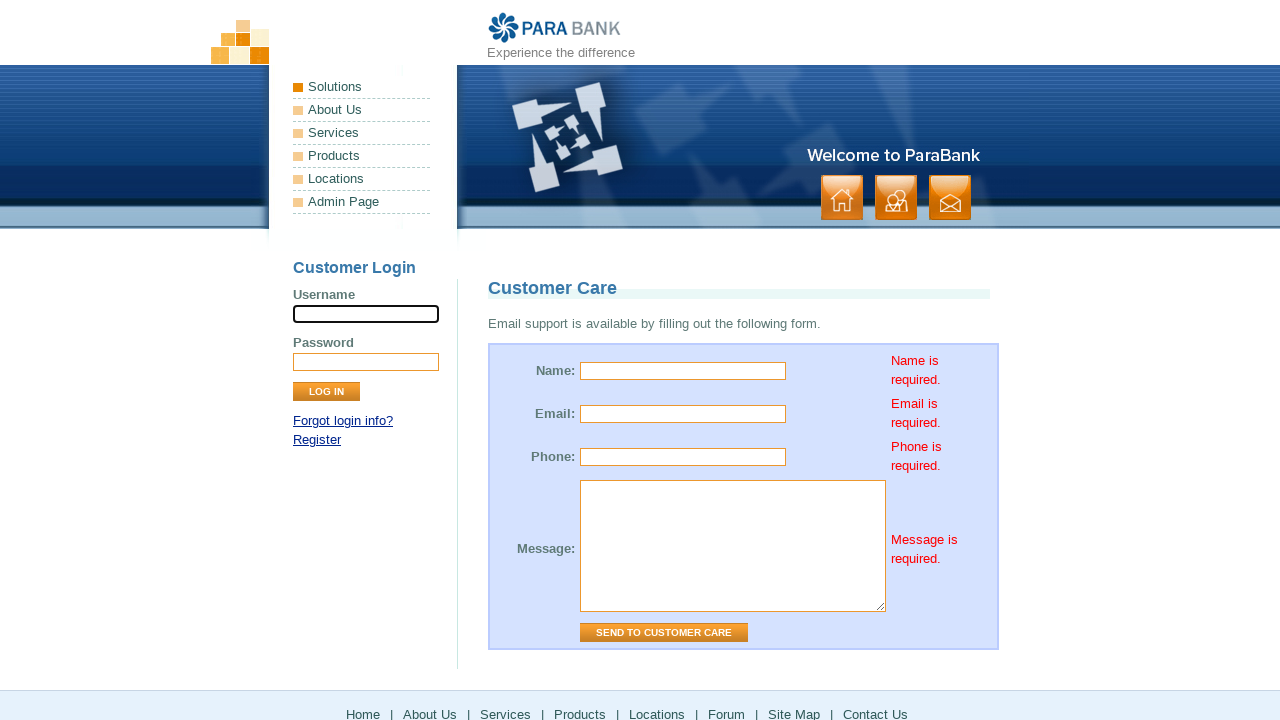

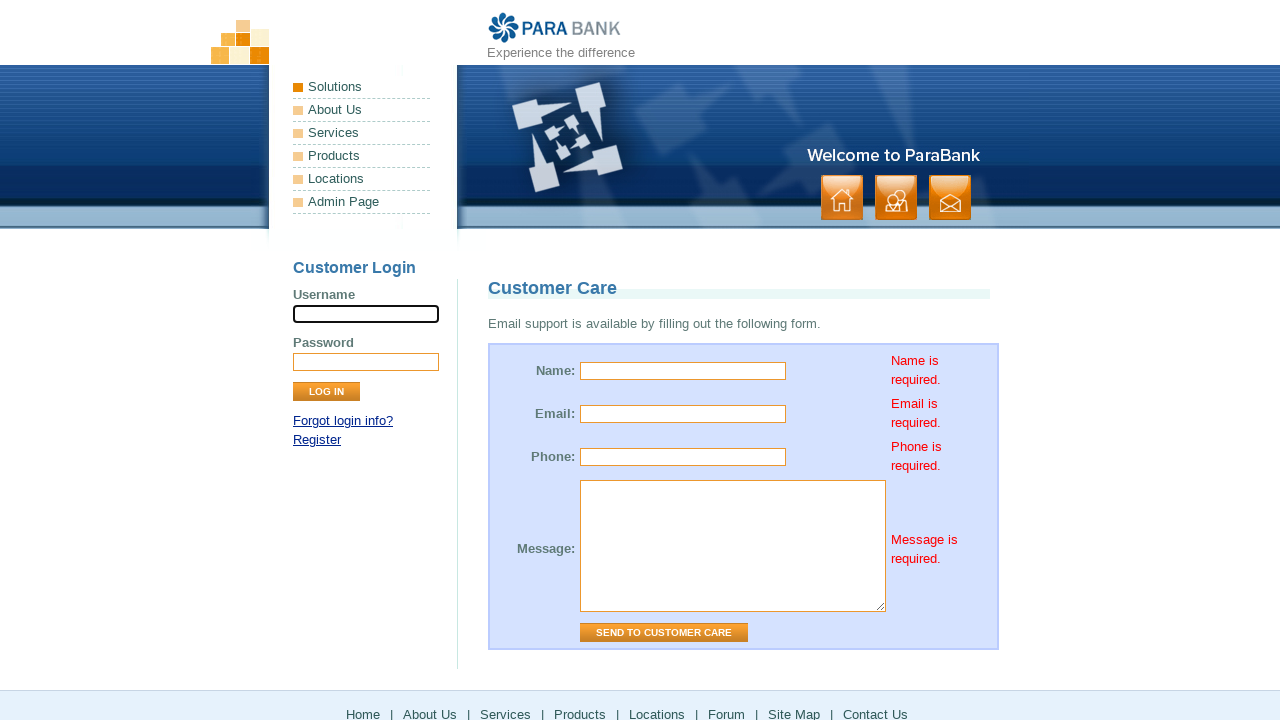